Tests alert handling by clicking on "Alert with OK & Cancel" tab, triggering an alert, and dismissing it (clicking Cancel)

Starting URL: https://demo.automationtesting.in/Alerts.html

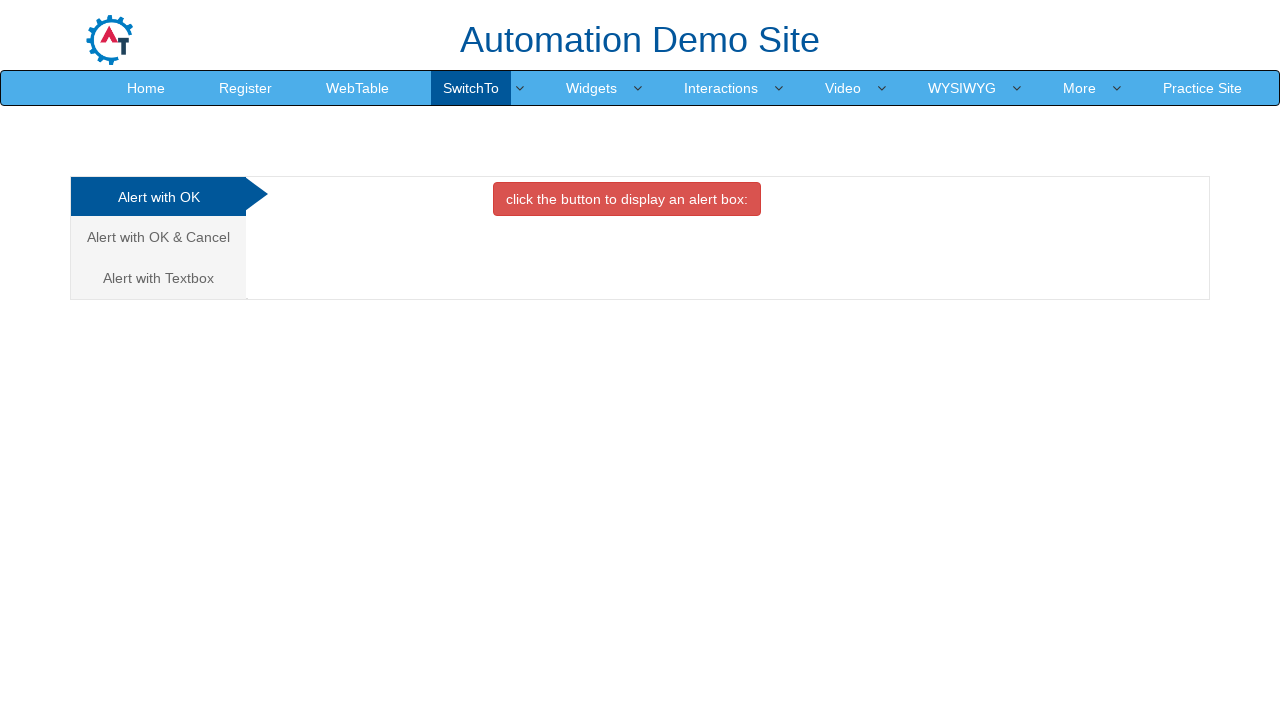

Clicked on 'Alert with OK & Cancel' tab at (158, 237) on text=Alert with OK & Cancel
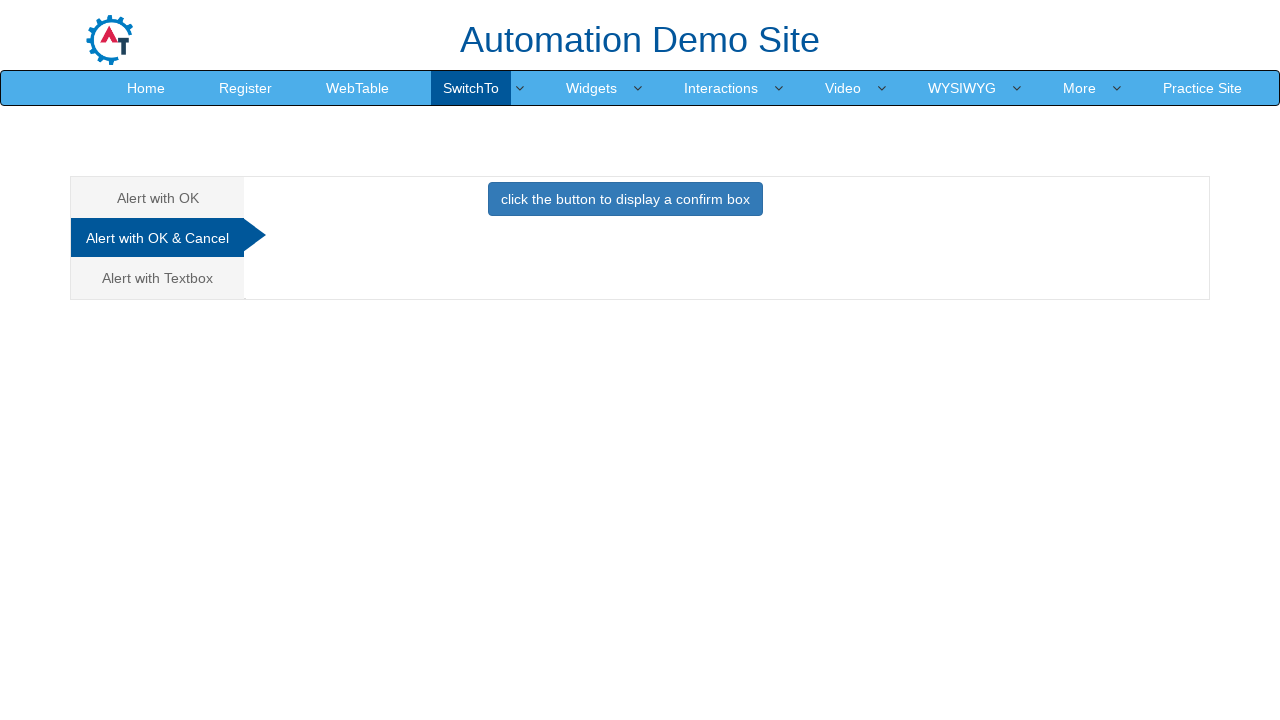

Clicked button to trigger alert at (625, 199) on button.btn.btn-primary
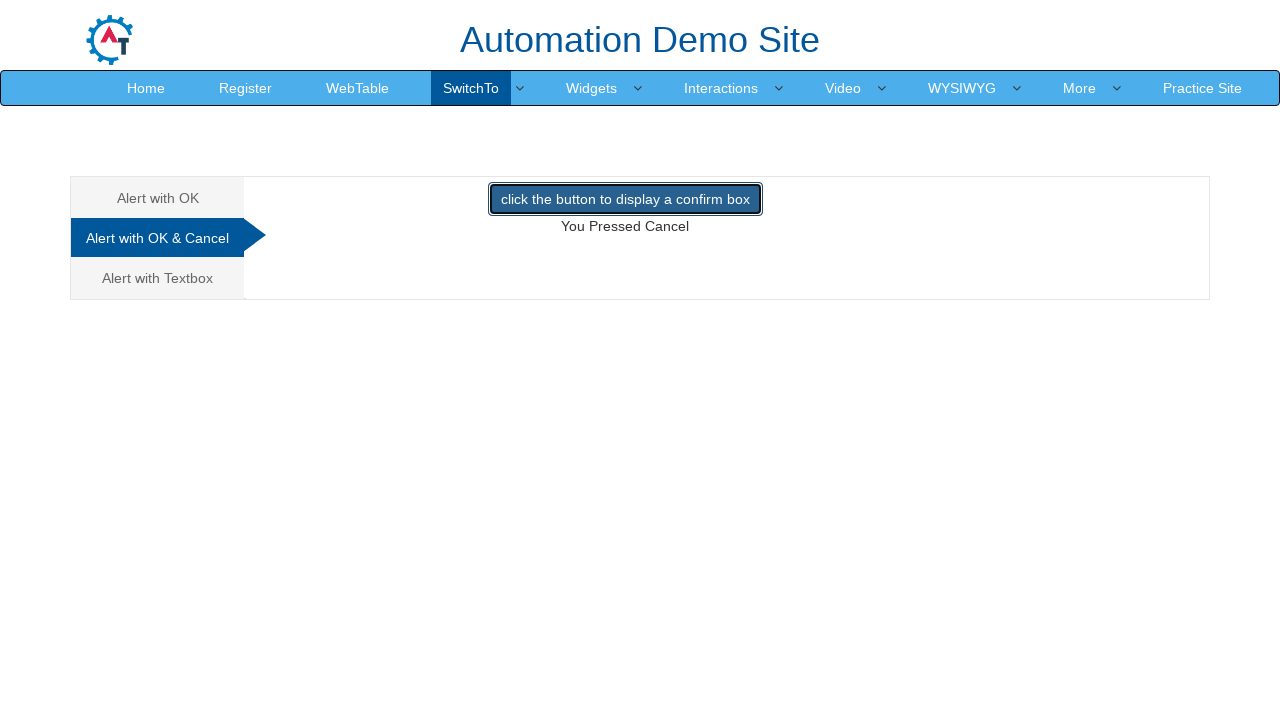

Set up dialog handler to dismiss alert
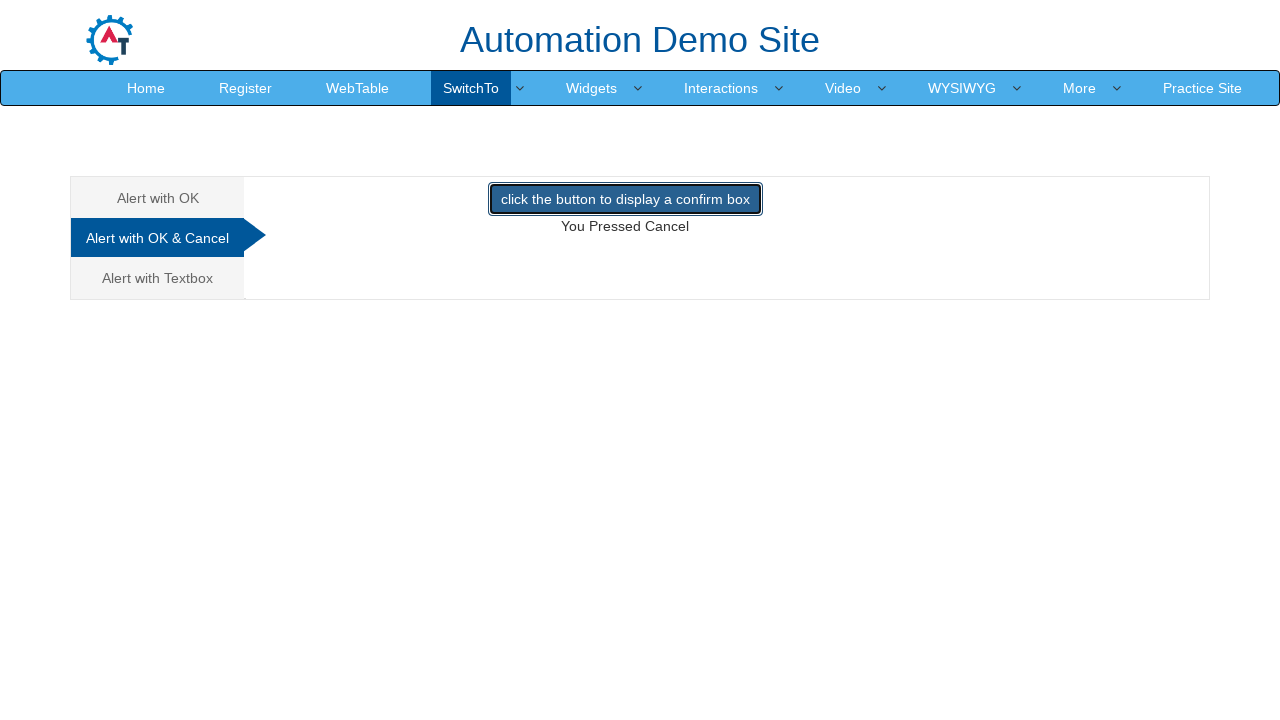

Clicked button and dismissed alert by selecting Cancel at (625, 199) on button.btn.btn-primary
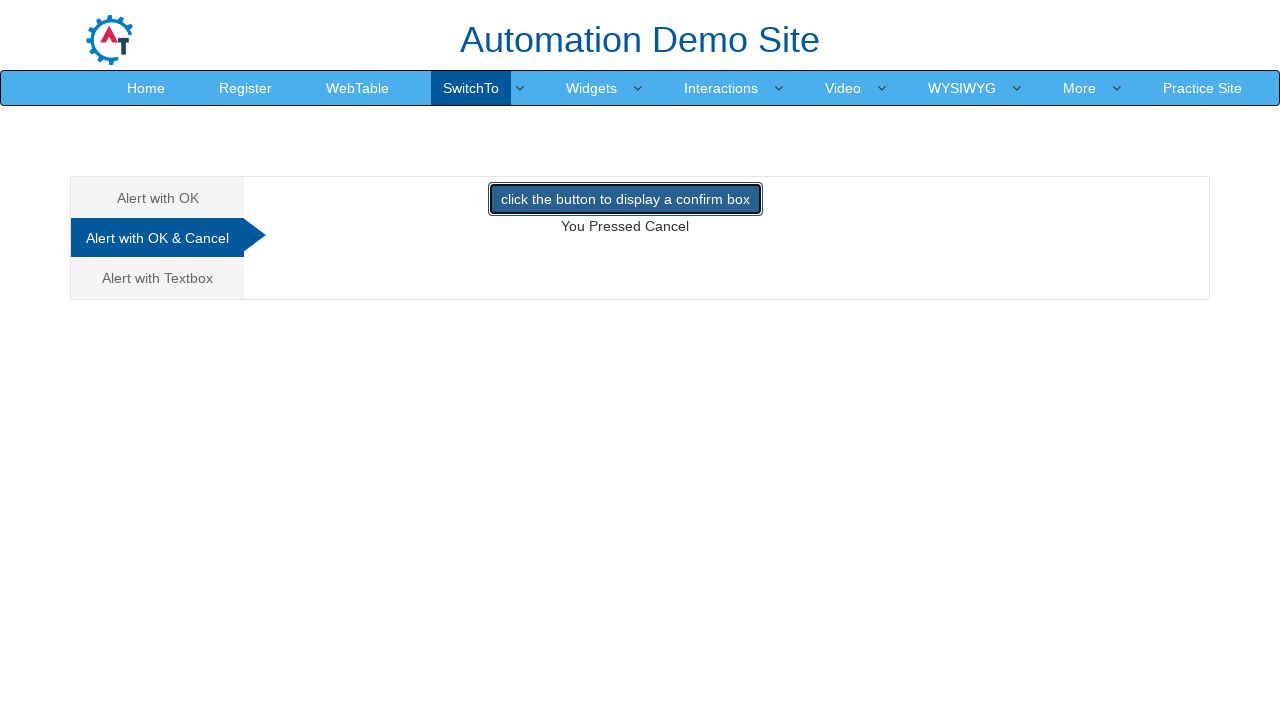

Verified result text element is displayed
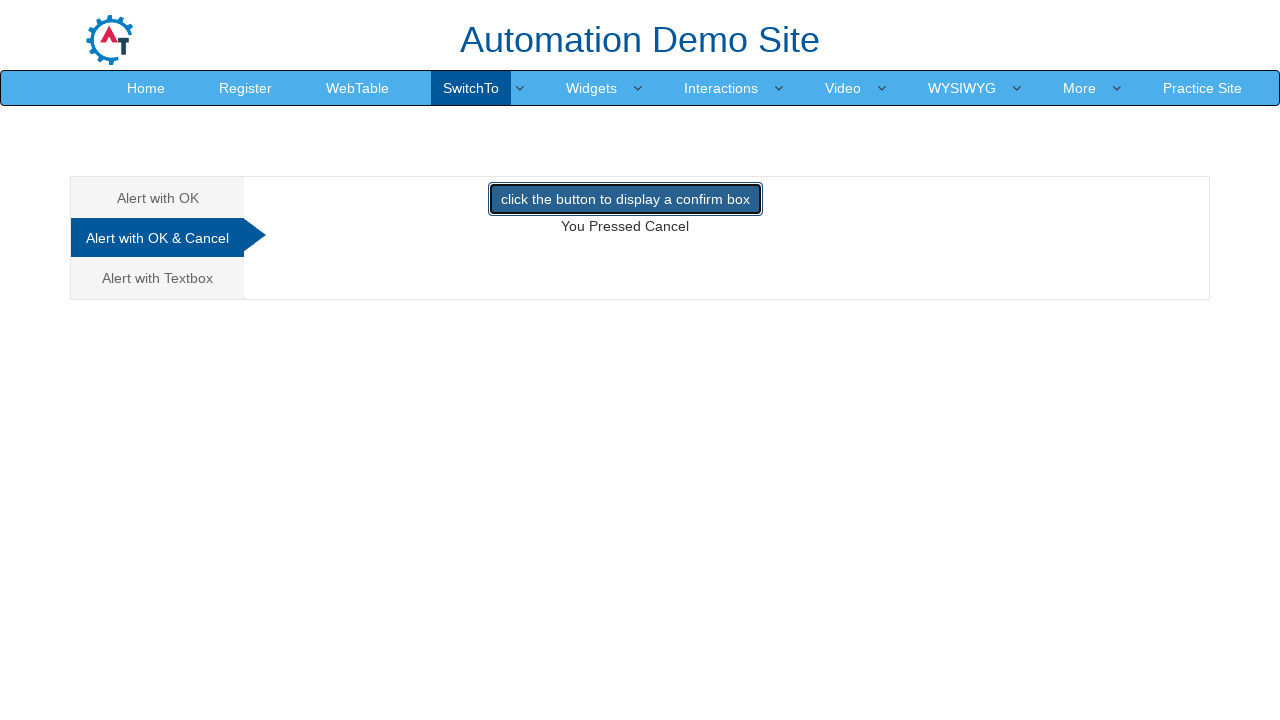

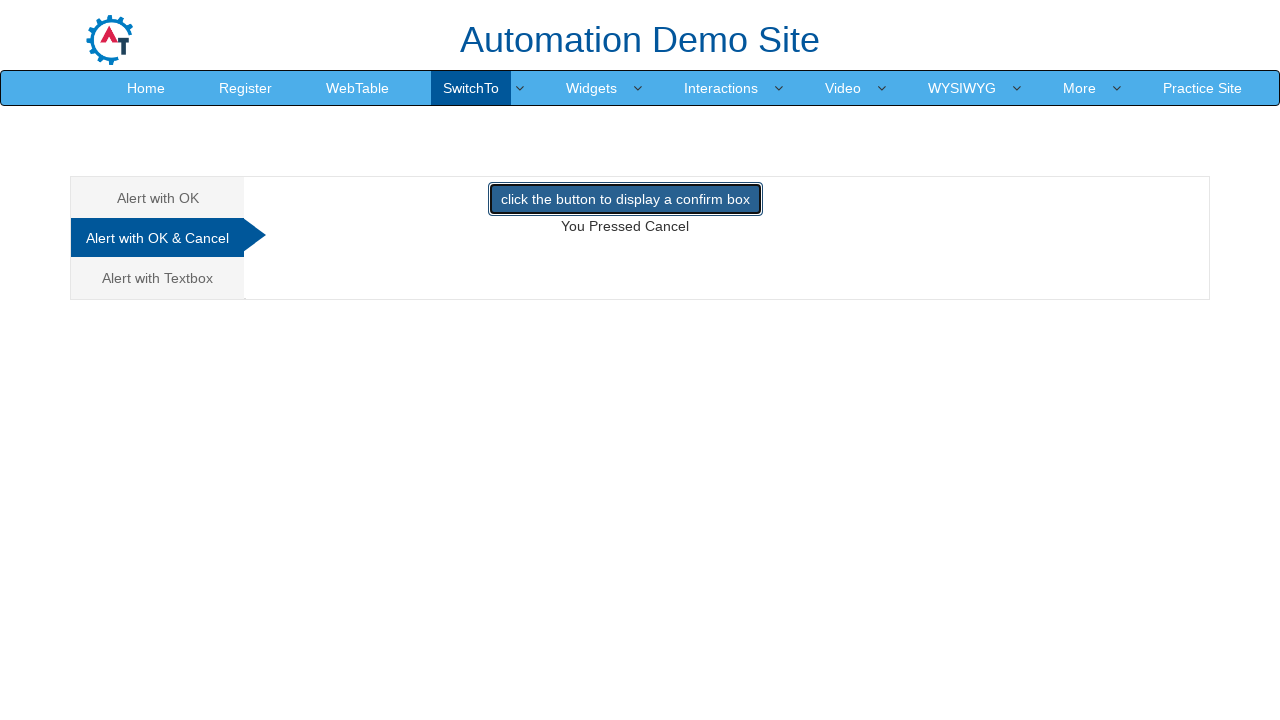